Tests navigation on jQueryUI website by clicking on multiple menu items in sequence using parent-child XPath selectors

Starting URL: https://jqueryui.com/

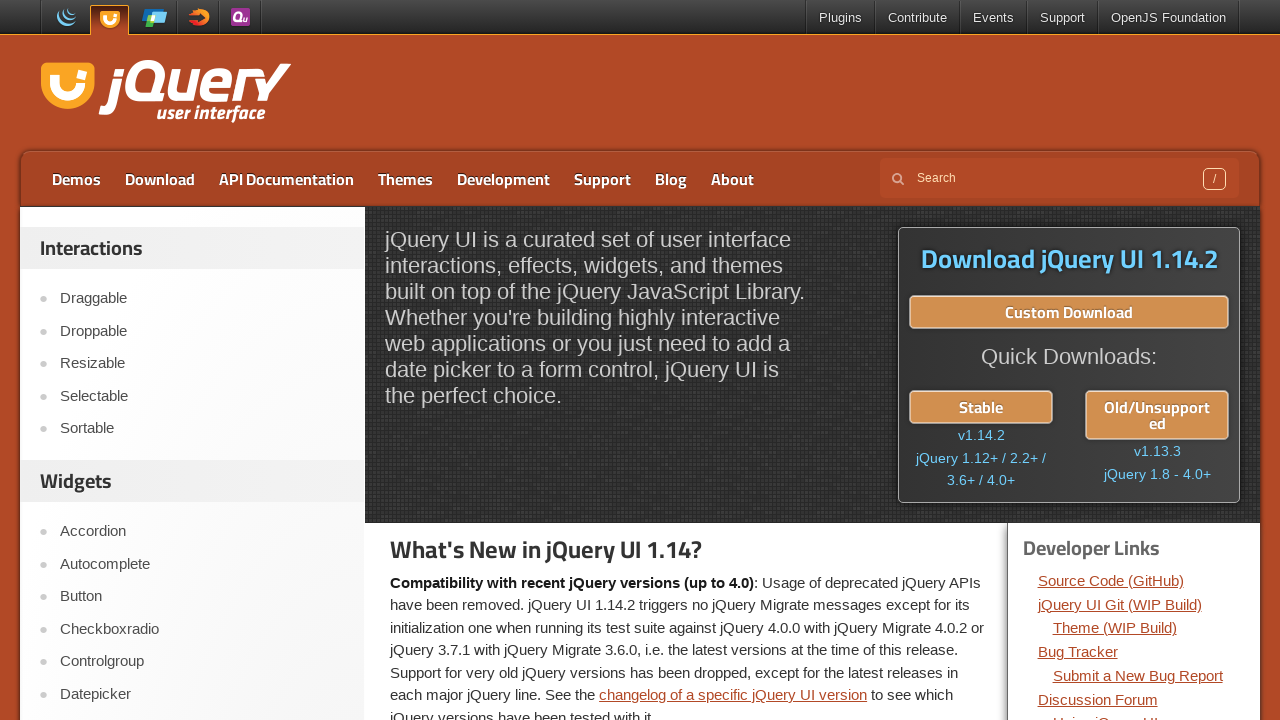

Clicked first menu item using parent-child XPath selector at (76, 179) on (//li[@class='menu-item']/a)[1]
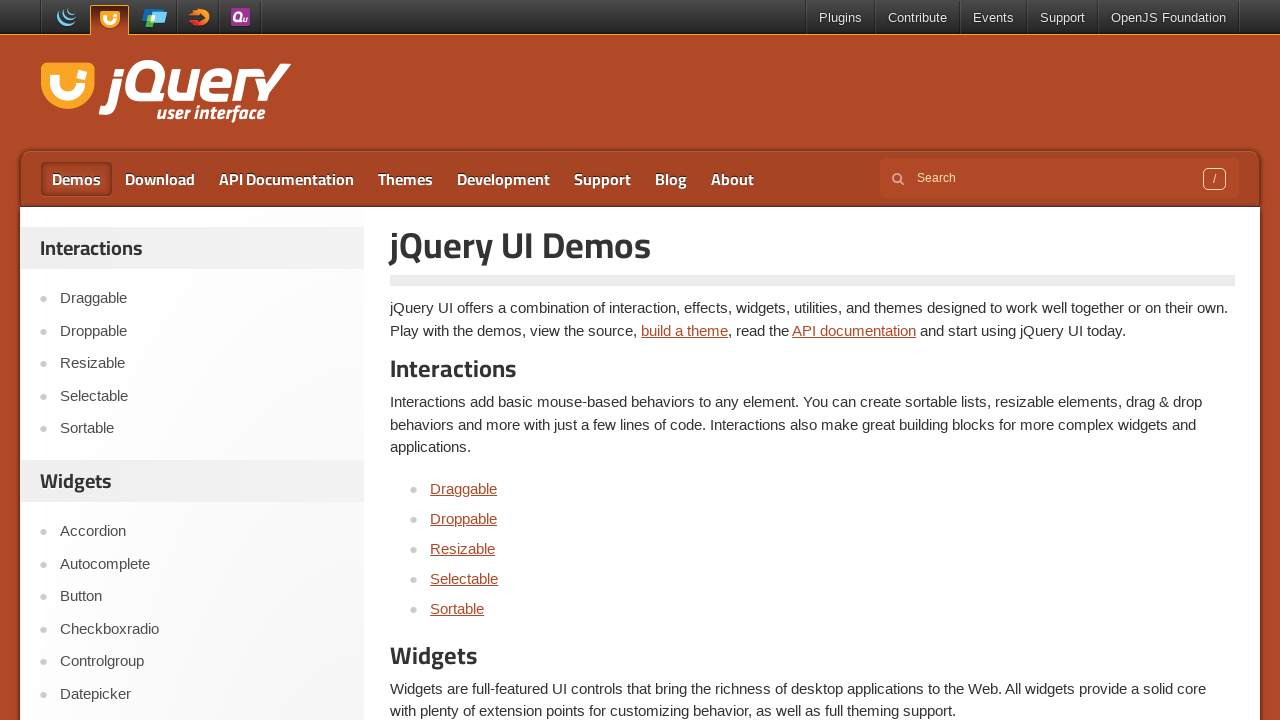

Clicked third menu item using parent-child XPath selector at (406, 179) on (//li[@class='menu-item']/a)[3]
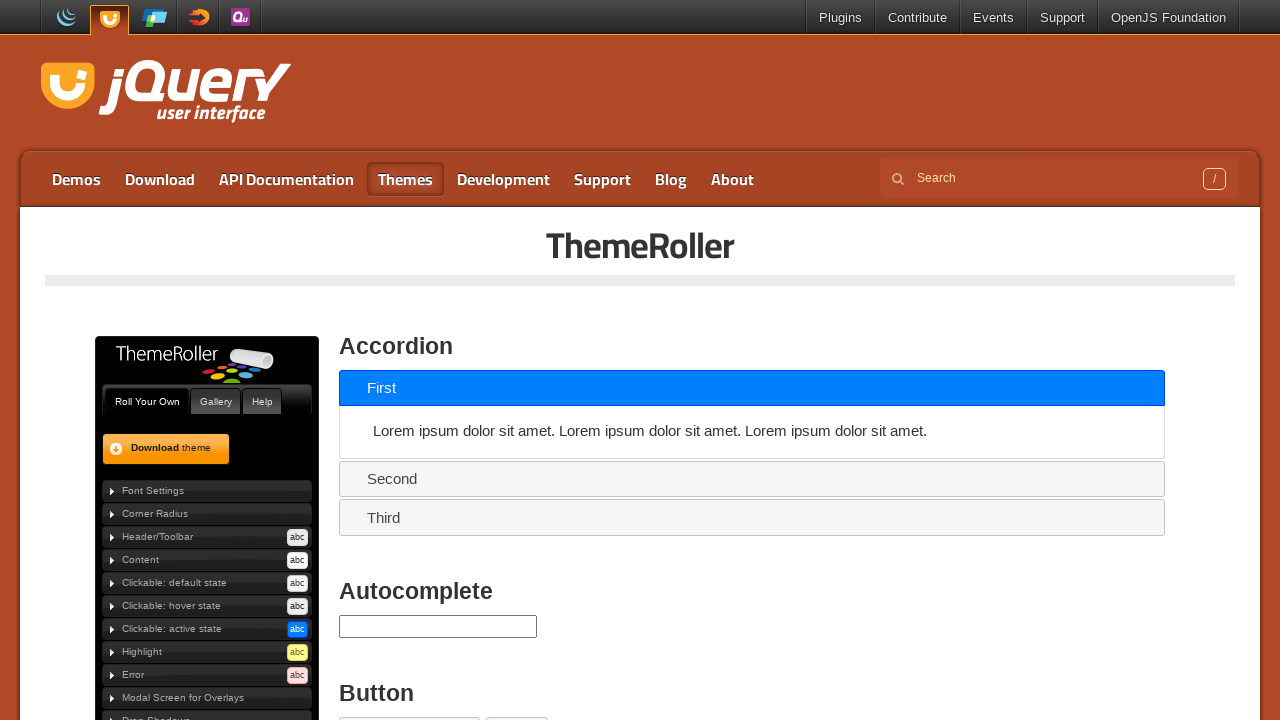

Clicked fourth menu item using parent-child XPath selector at (504, 179) on (//li[@class='menu-item']/a)[4]
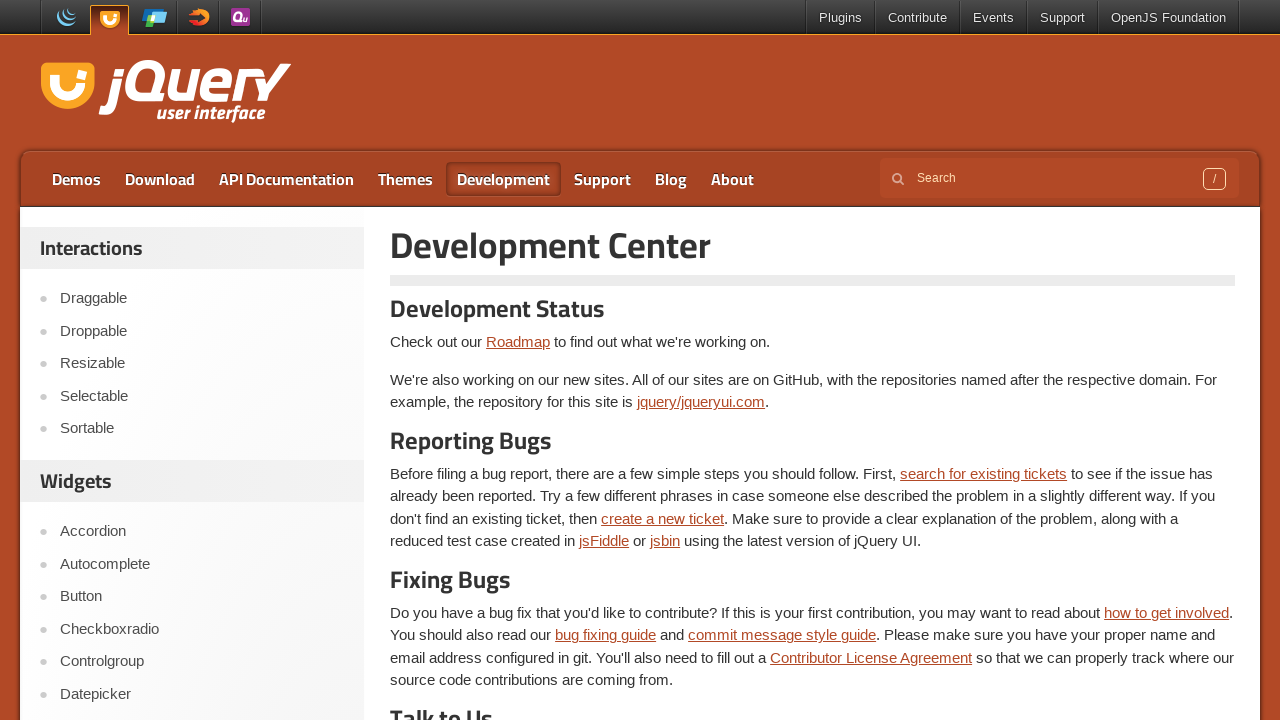

Clicked fifth menu item using parent-child XPath selector at (602, 179) on (//li[@class='menu-item']/a)[5]
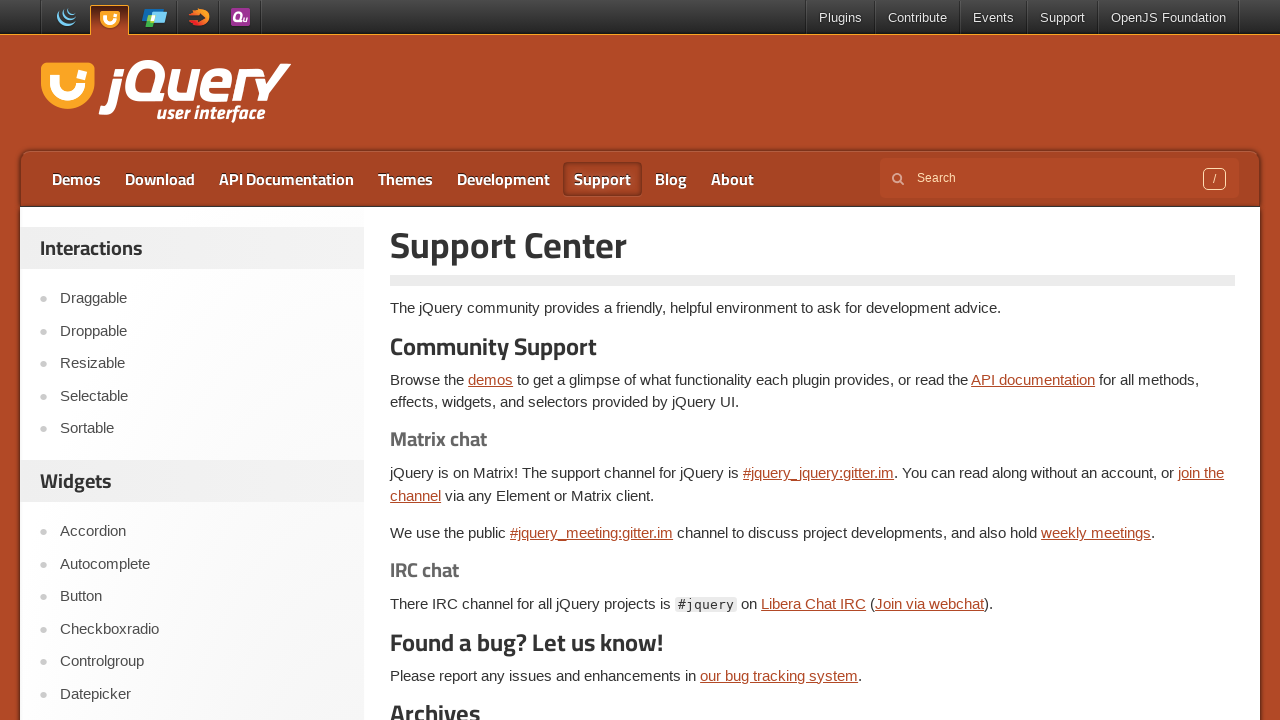

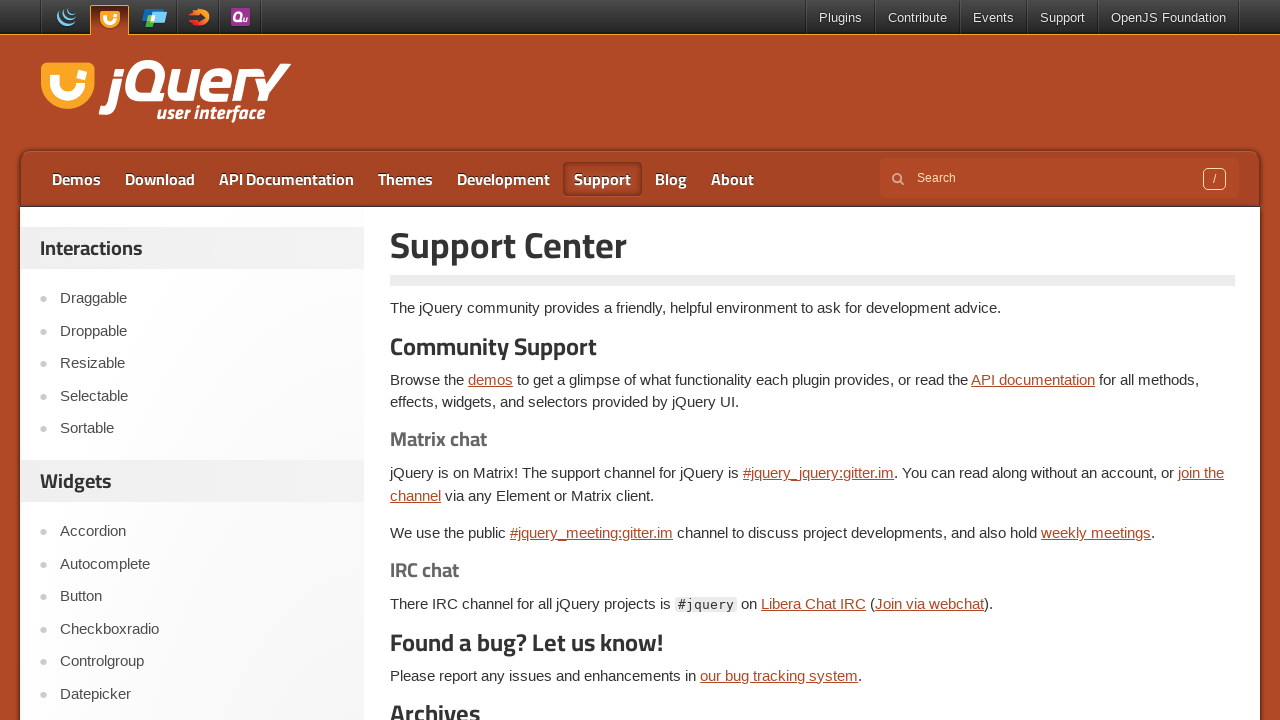